Tests radio button interactions on a form by selecting various radio button options and verifying their states

Starting URL: https://www.leafground.com/radio.xhtml

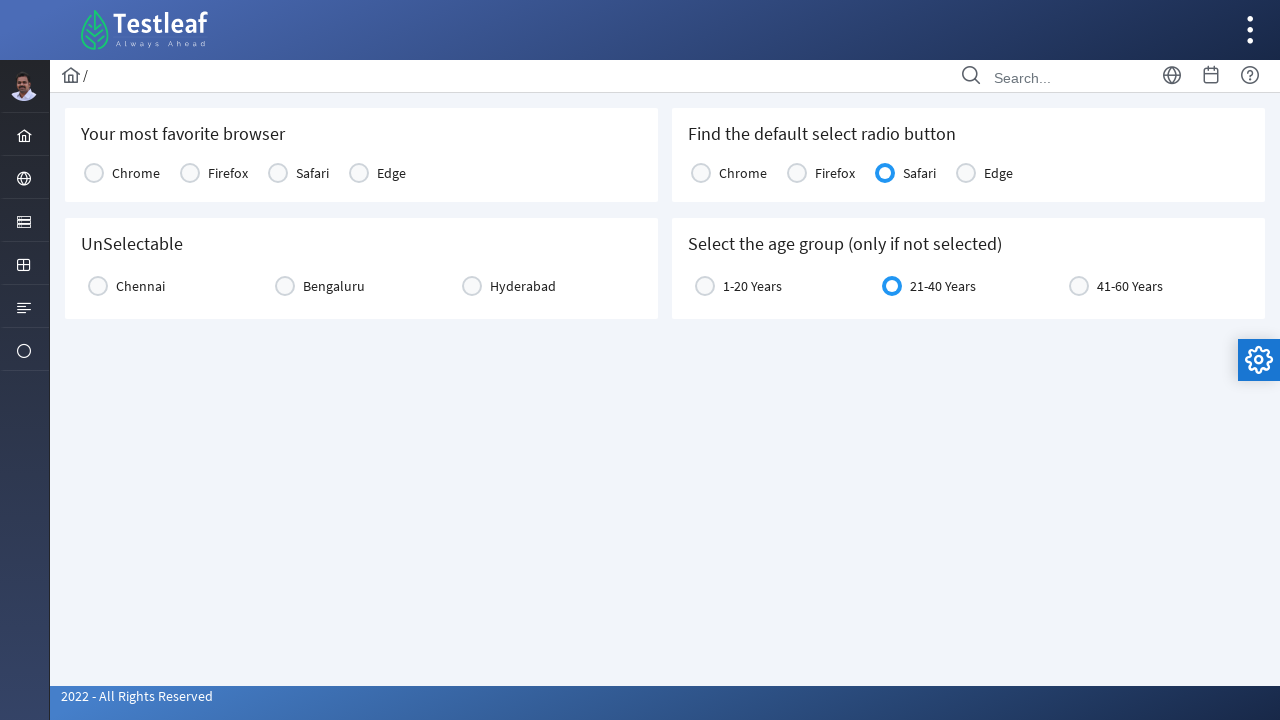

Selected Chrome radio button at (136, 173) on xpath=//label[contains(text(),'Chrome')]
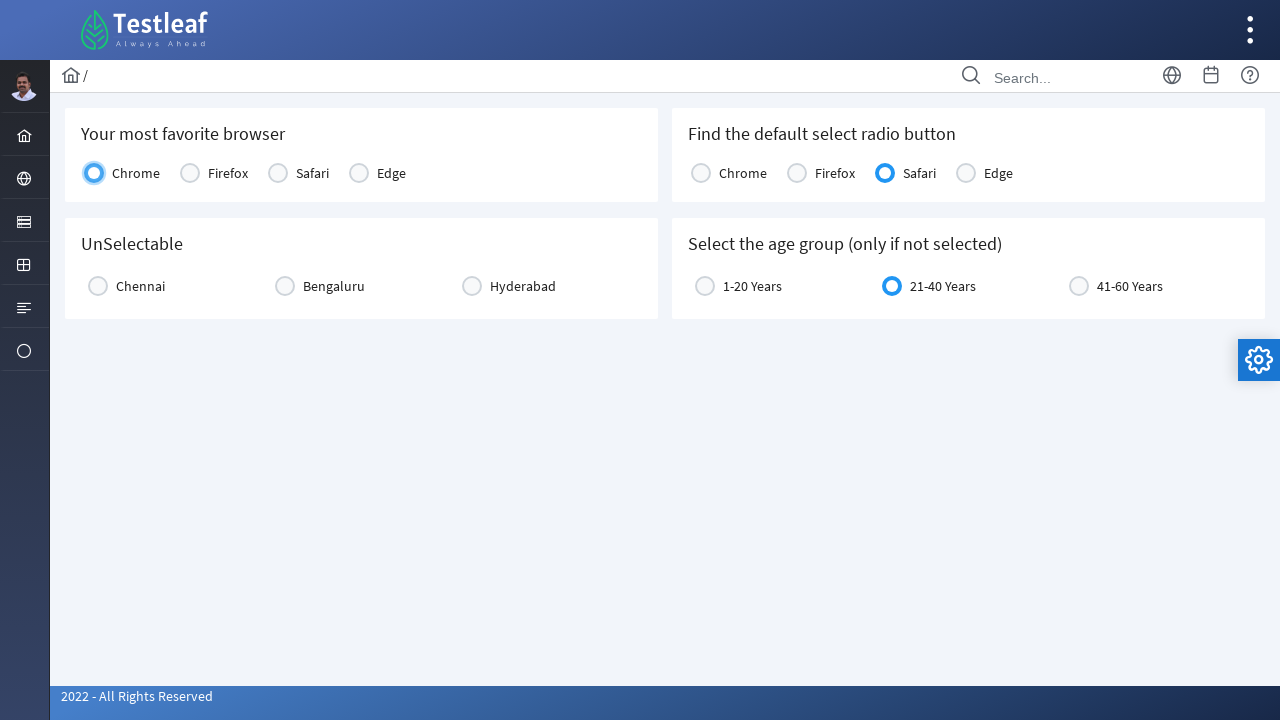

Selected Chennai radio button at (140, 286) on xpath=//label[text()='Chennai']
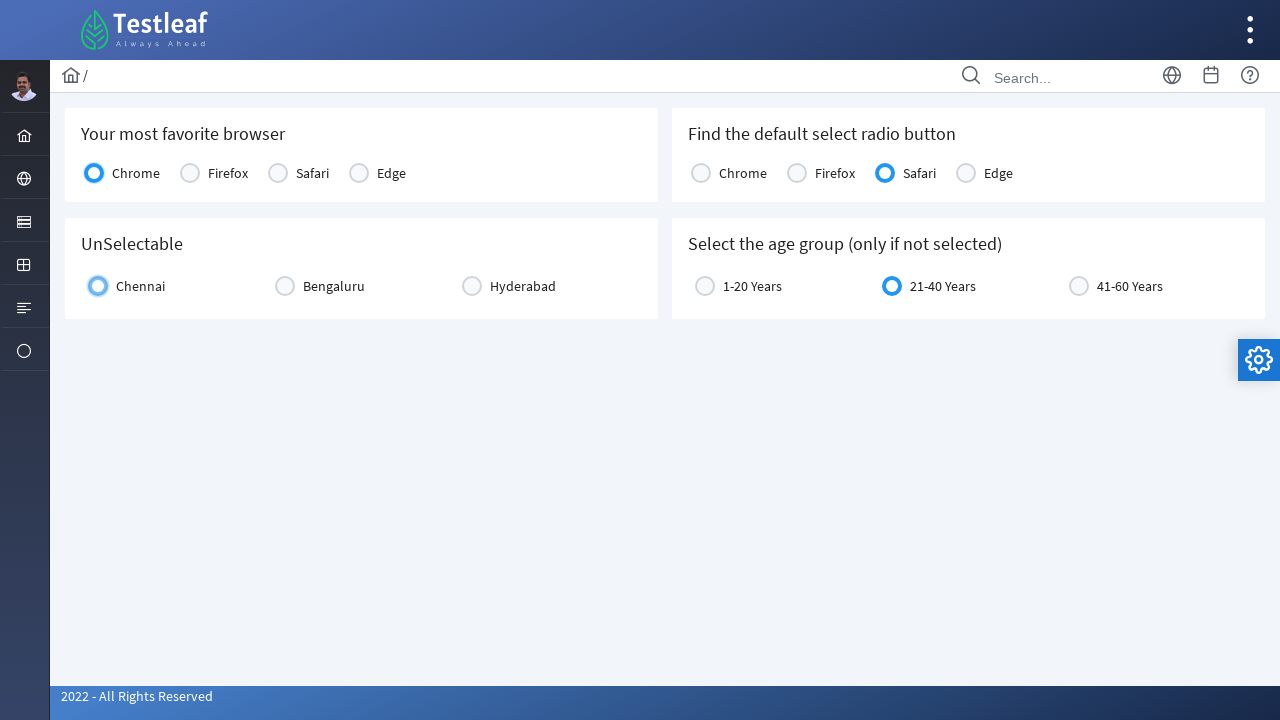

Clicked on div container at index 16 at (98, 286) on (//div[contains(@class,'box ui-widget')])[16]
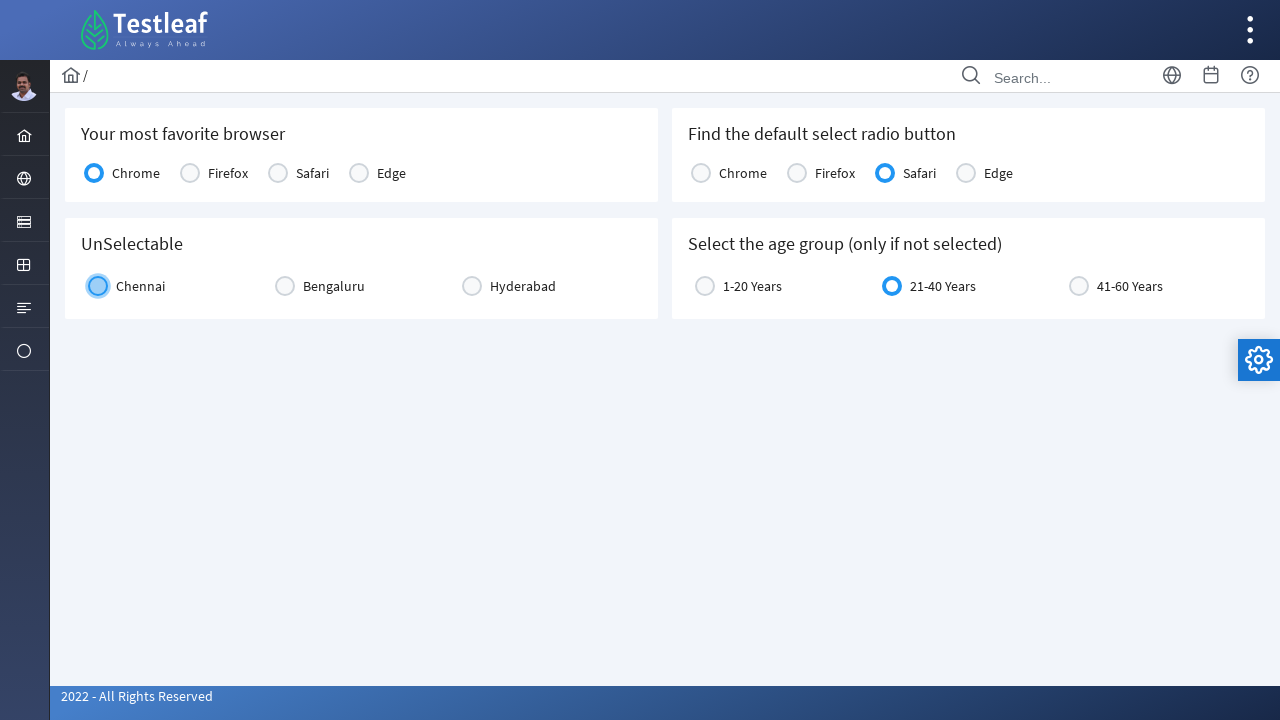

Selected Safari radio button (second occurrence) at (920, 173) on (//label[text()='Safari'])[2]
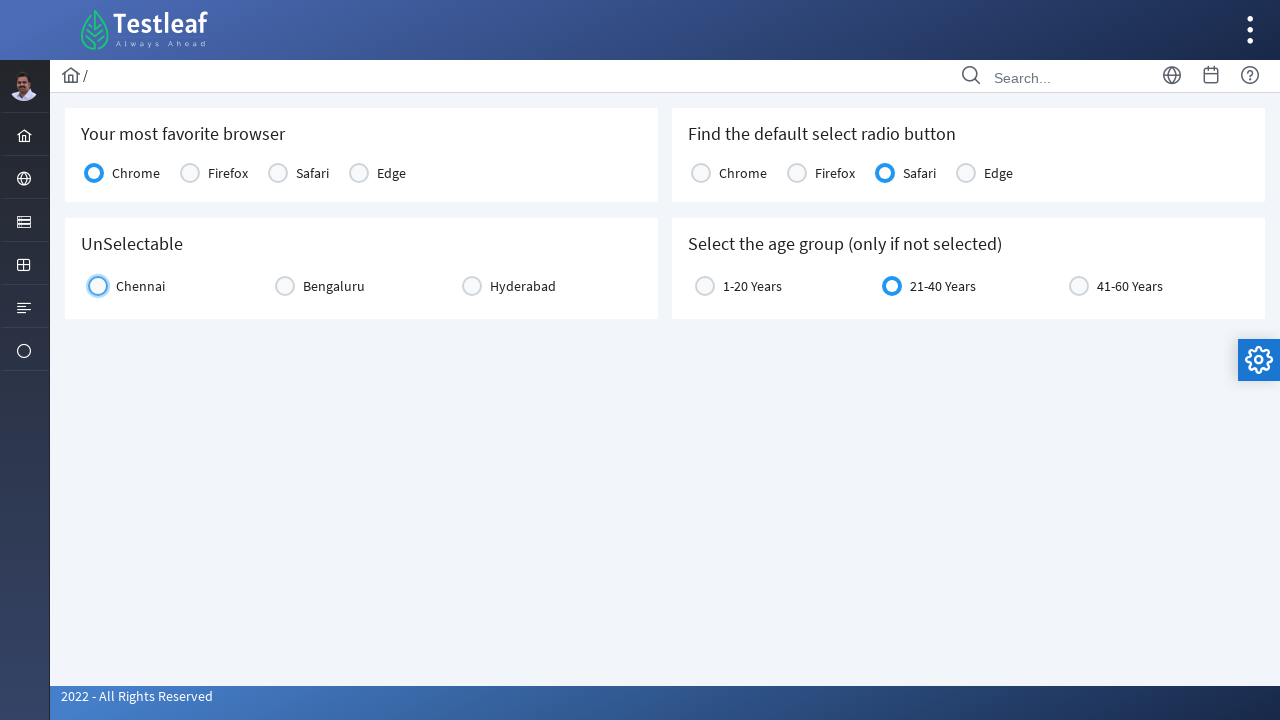

Verified Safari radio button is visible
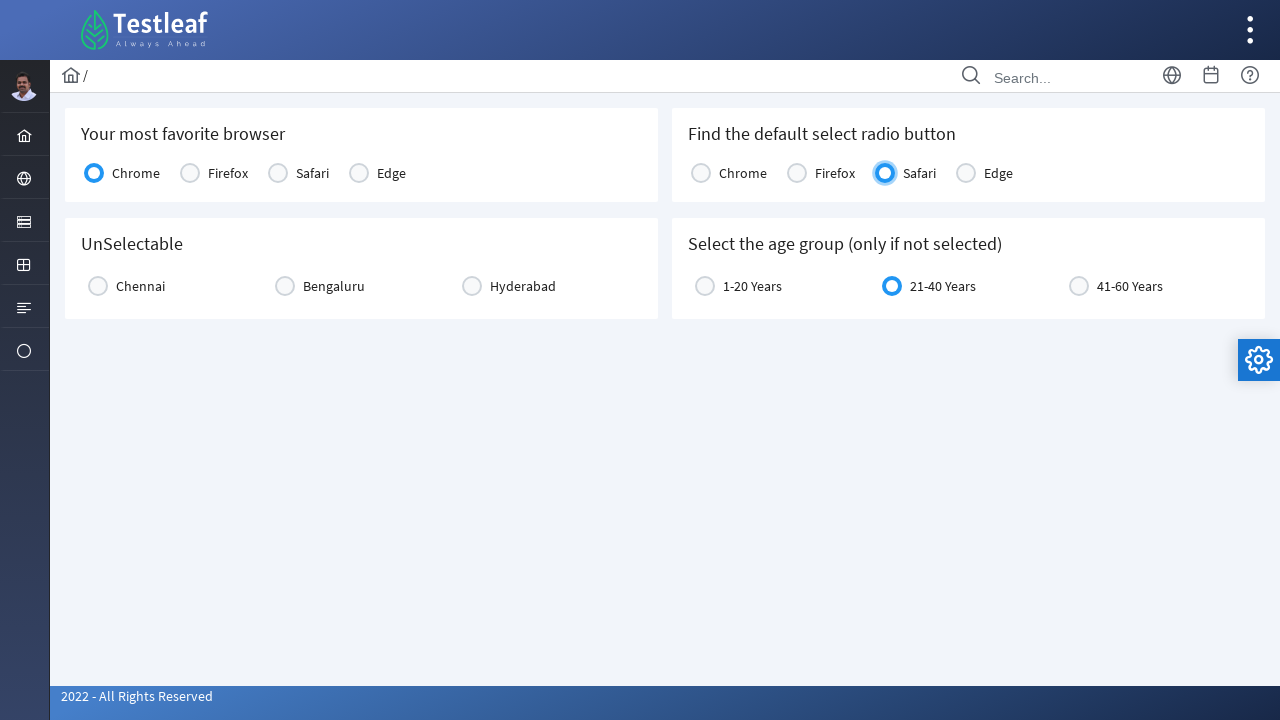

Verified Safari radio button is enabled
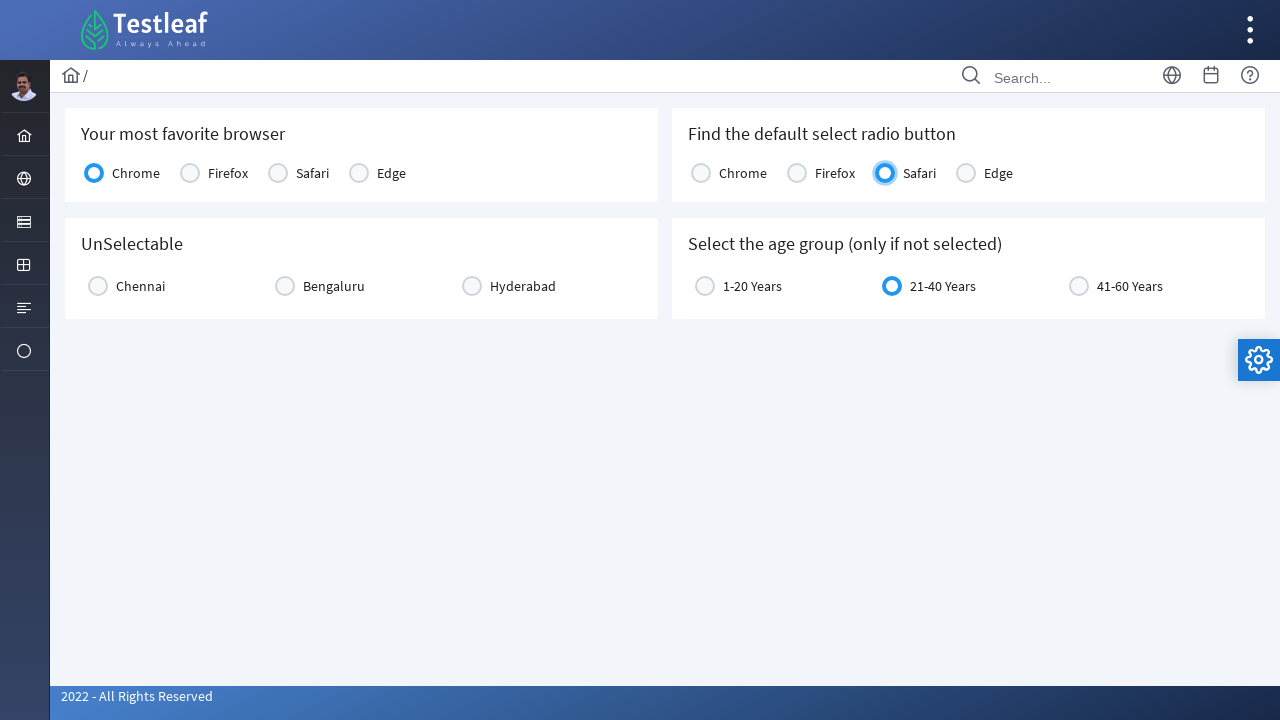

Checked if Safari radio button is selected
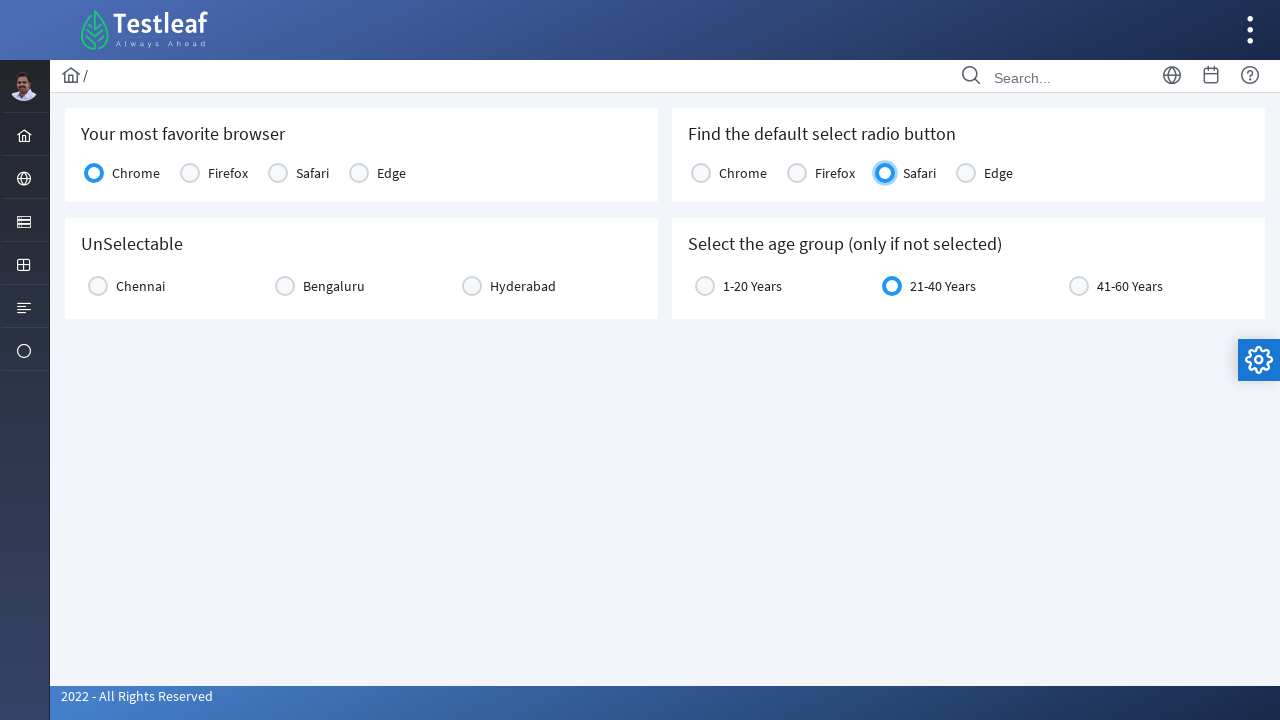

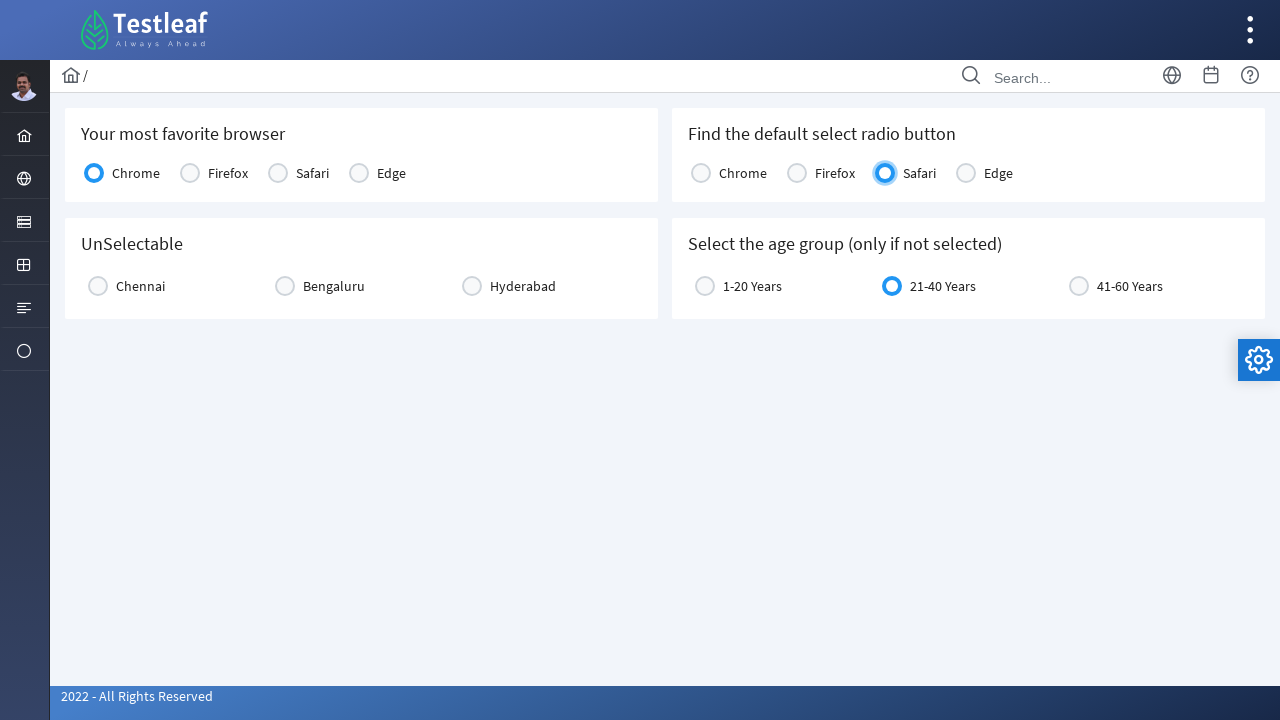